Tests radio button selection by clicking the 'Yes' option

Starting URL: https://demoqa.com/radio-button

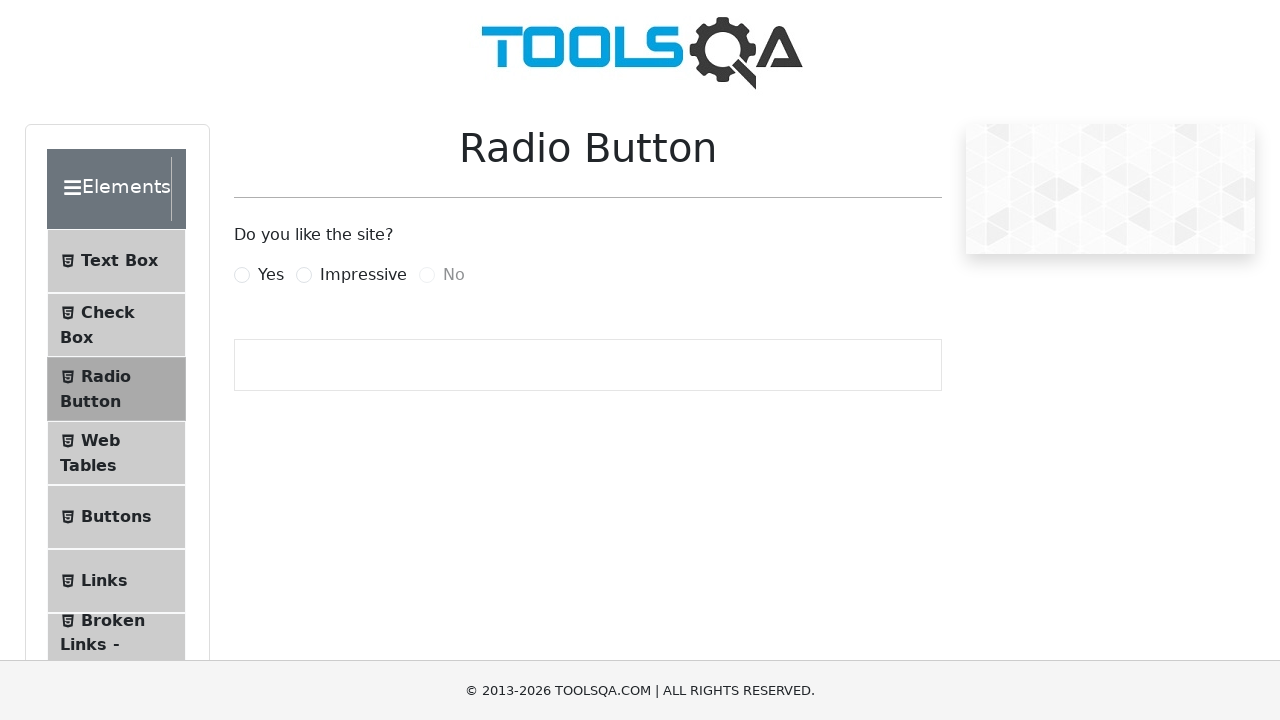

Navigated to radio button demo page
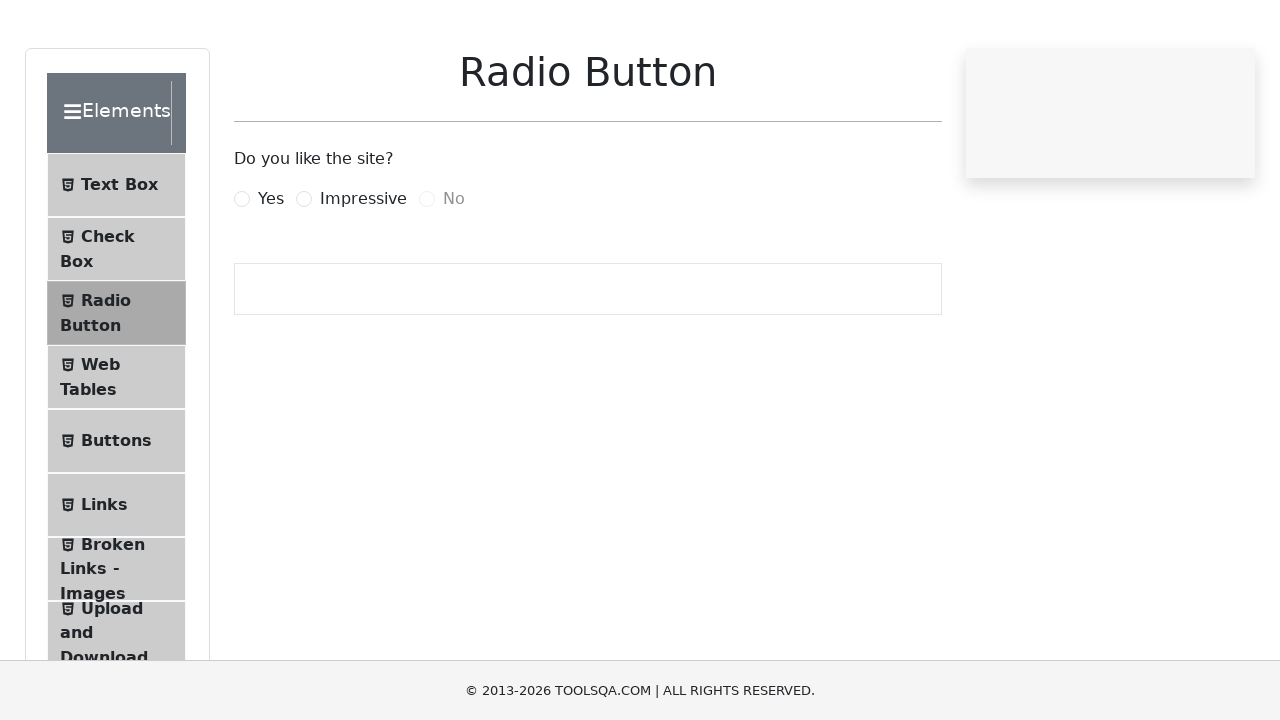

Clicked the 'Yes' radio button option at (271, 275) on xpath=//*[@for='yesRadio']
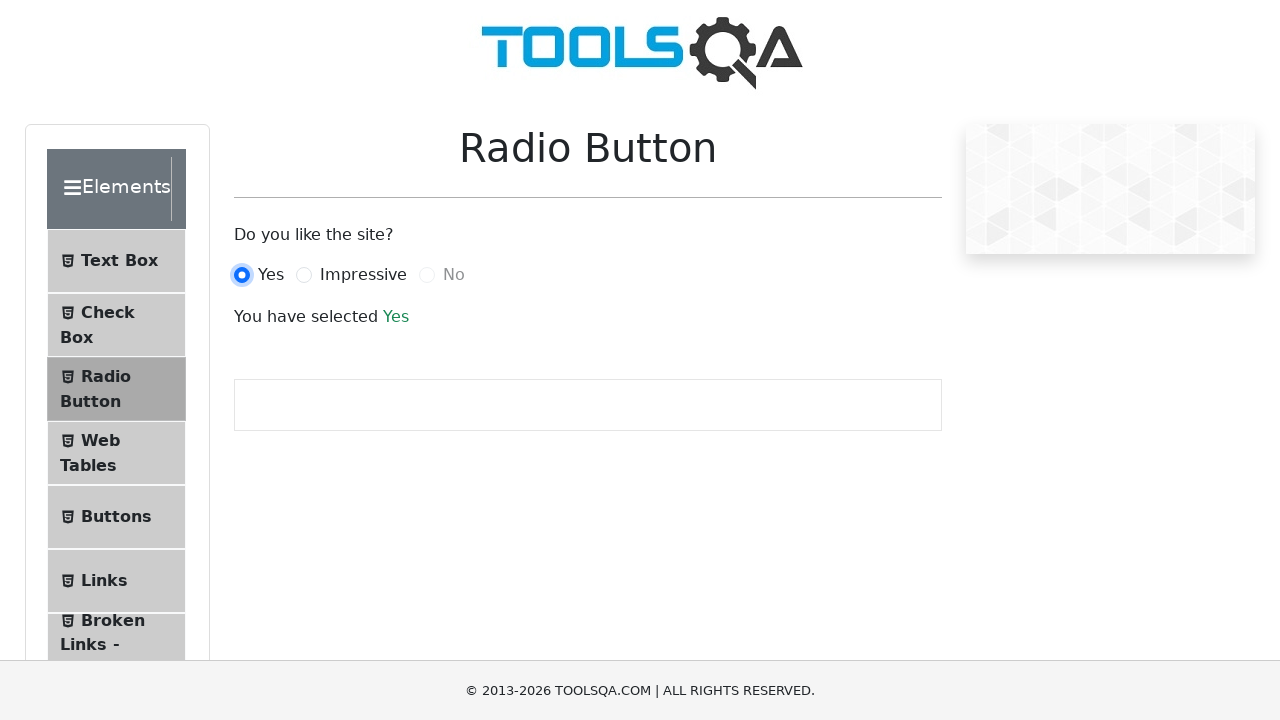

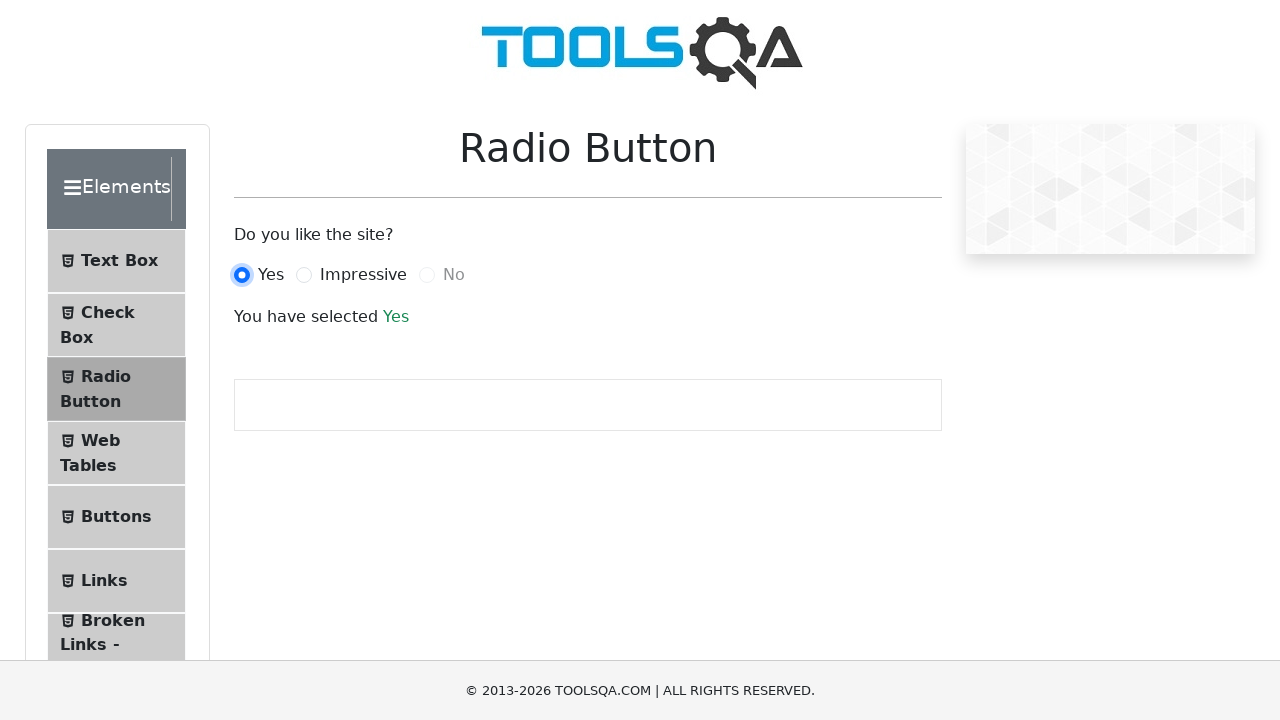